Tests alert handling by entering a name and accepting the alert dialog

Starting URL: https://rahulshettyacademy.com/AutomationPractice/

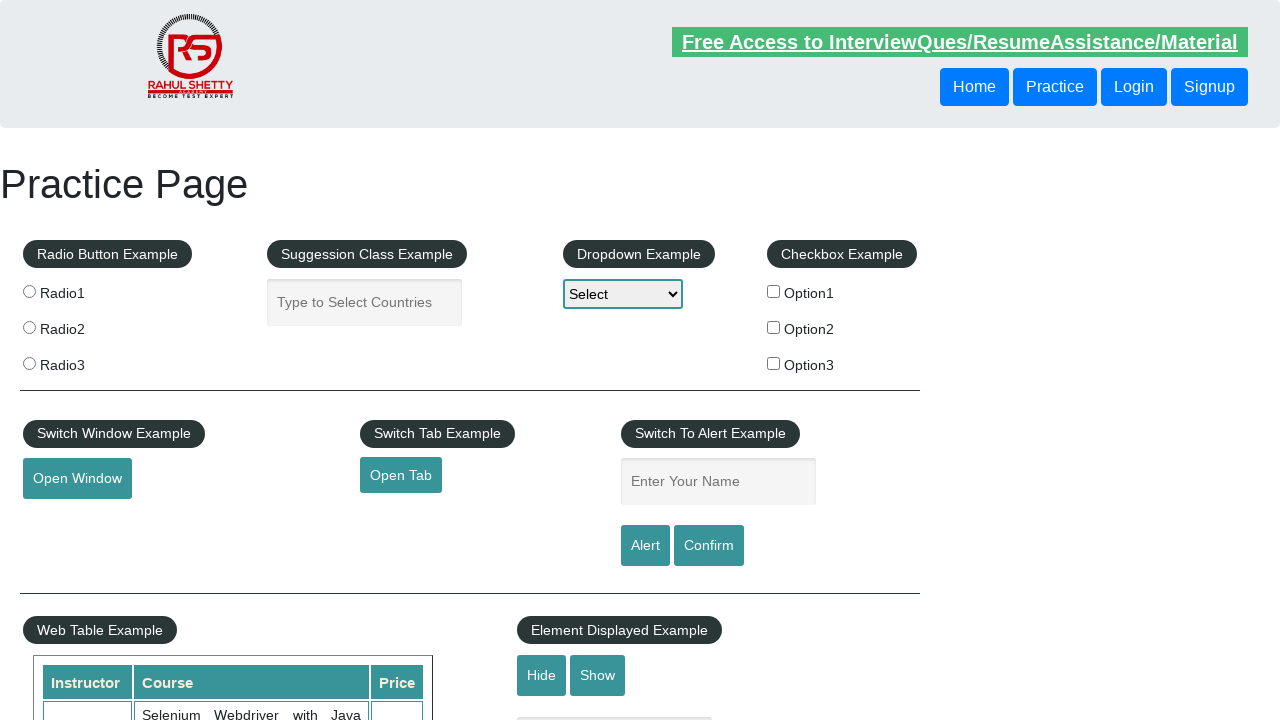

Filled name input field with 'lazar' on //input[@name='enter-name']
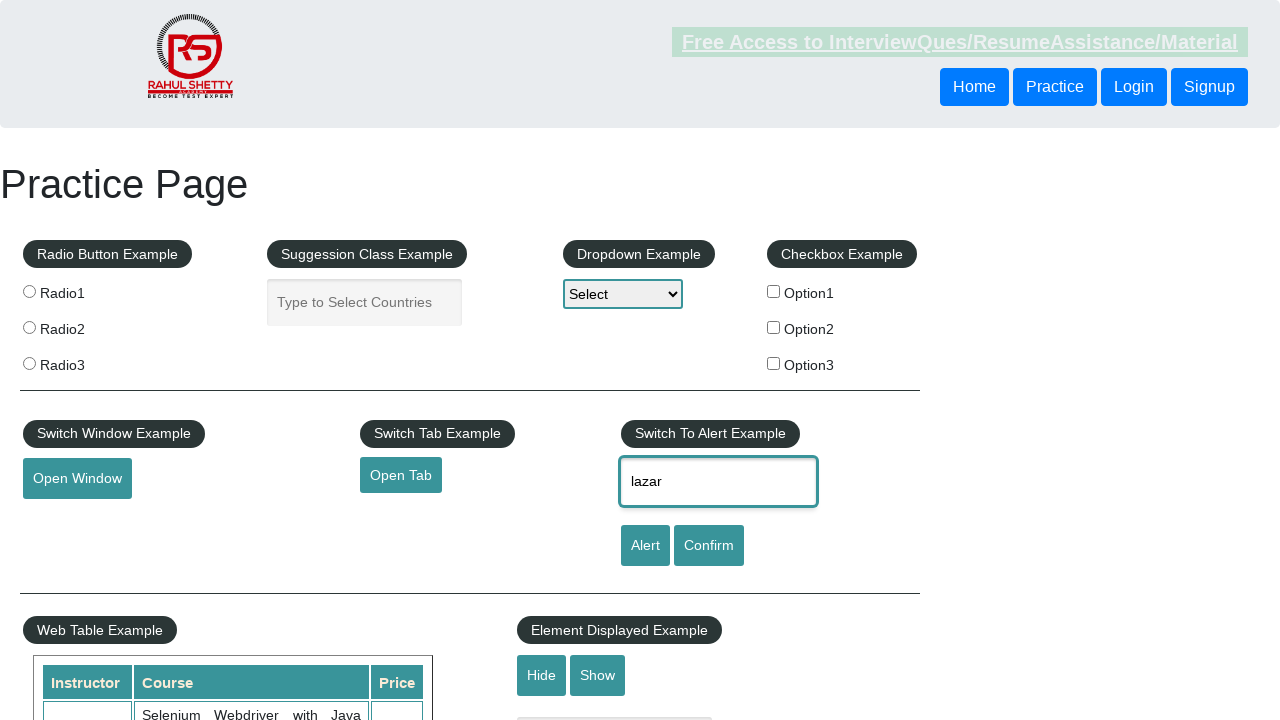

Set up dialog handler to accept alerts
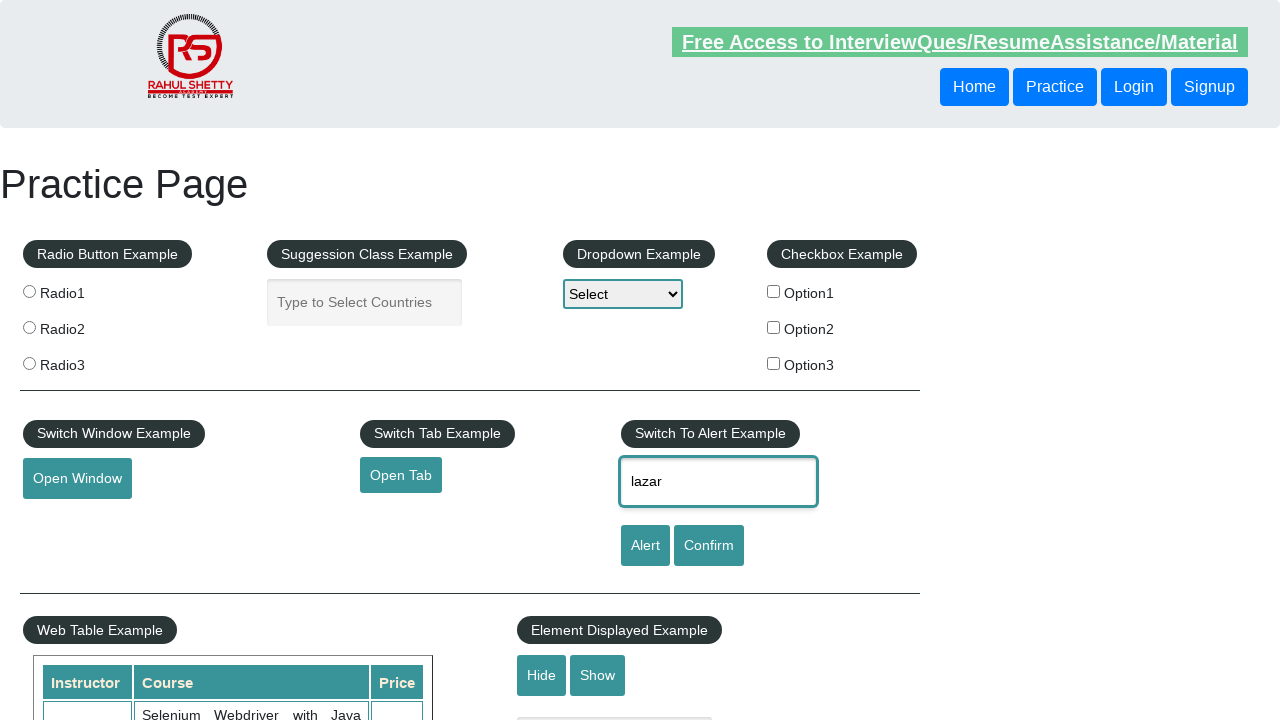

Clicked alert button to trigger alert dialog at (645, 546) on #alertbtn
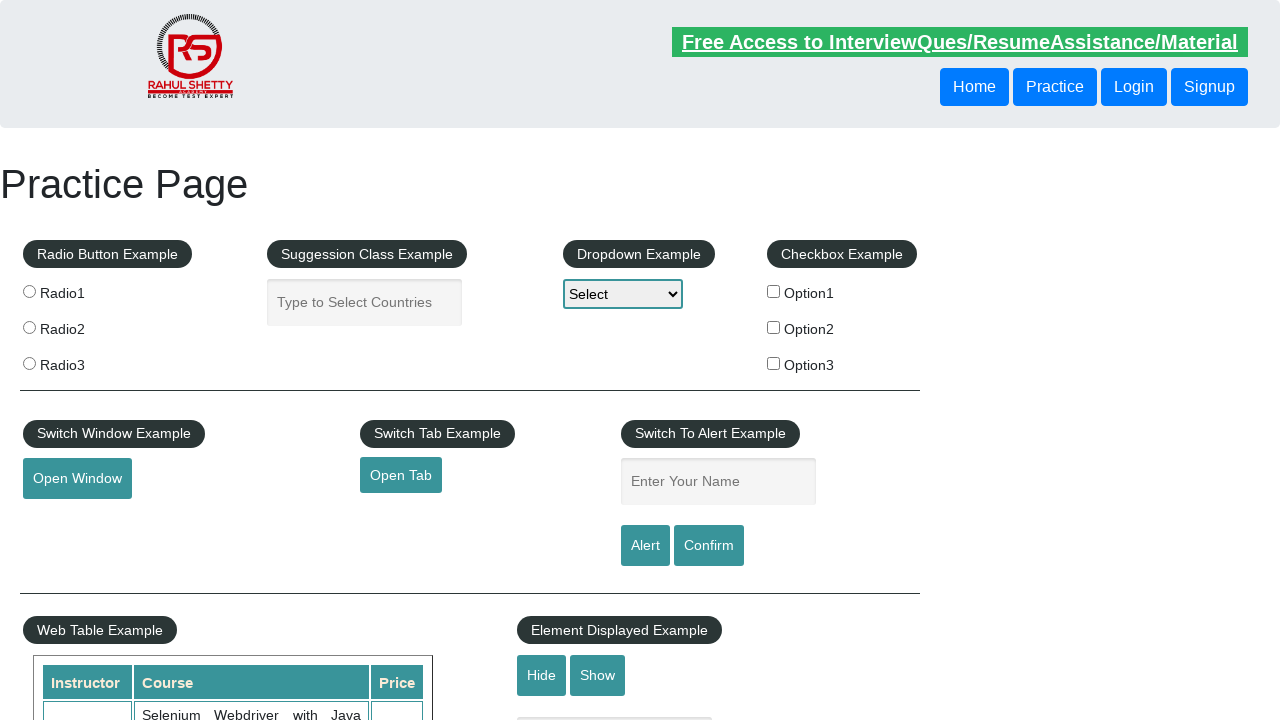

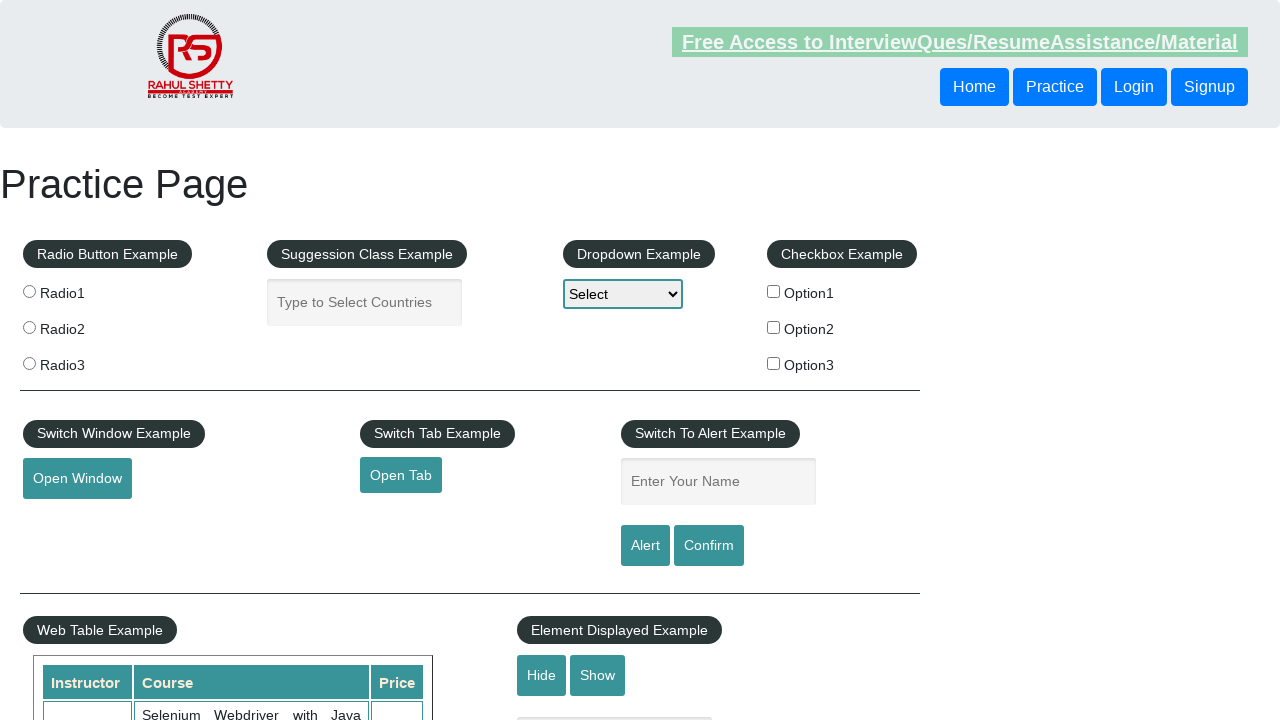